Performs mouse hover action on the X (close) element

Starting URL: https://dgotlieb.github.io/Actions

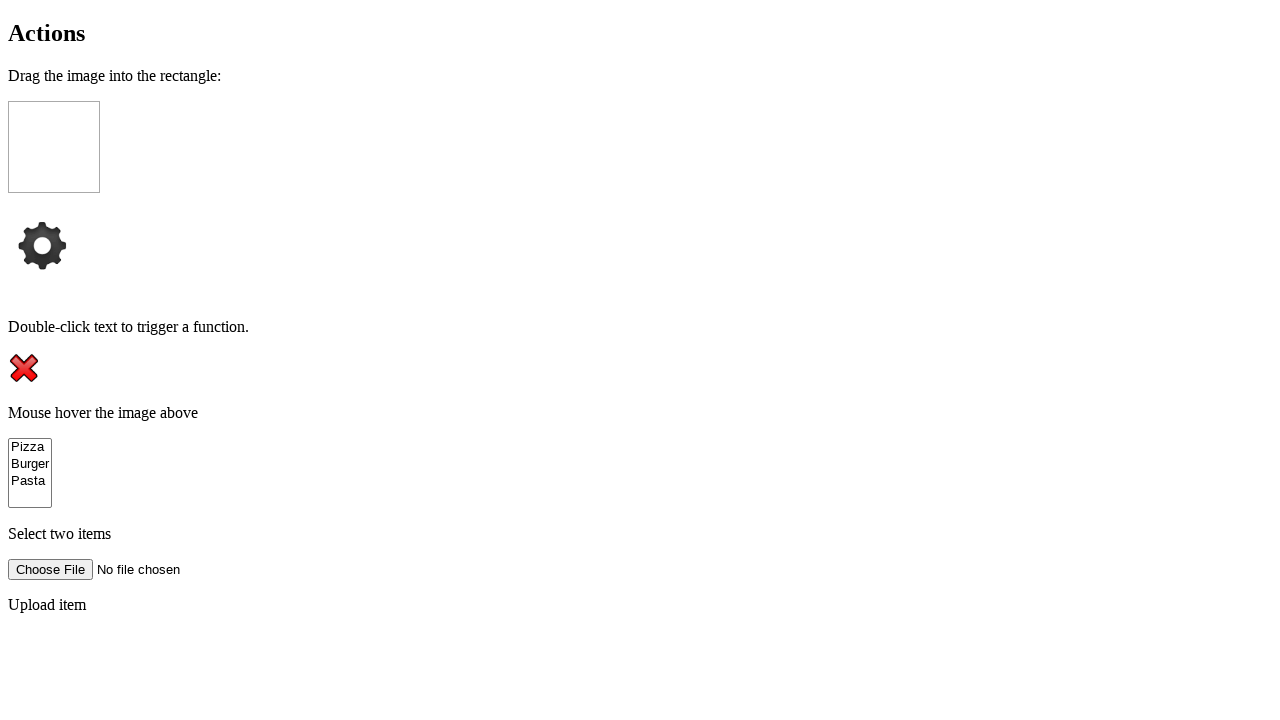

Navigated to https://dgotlieb.github.io/Actions
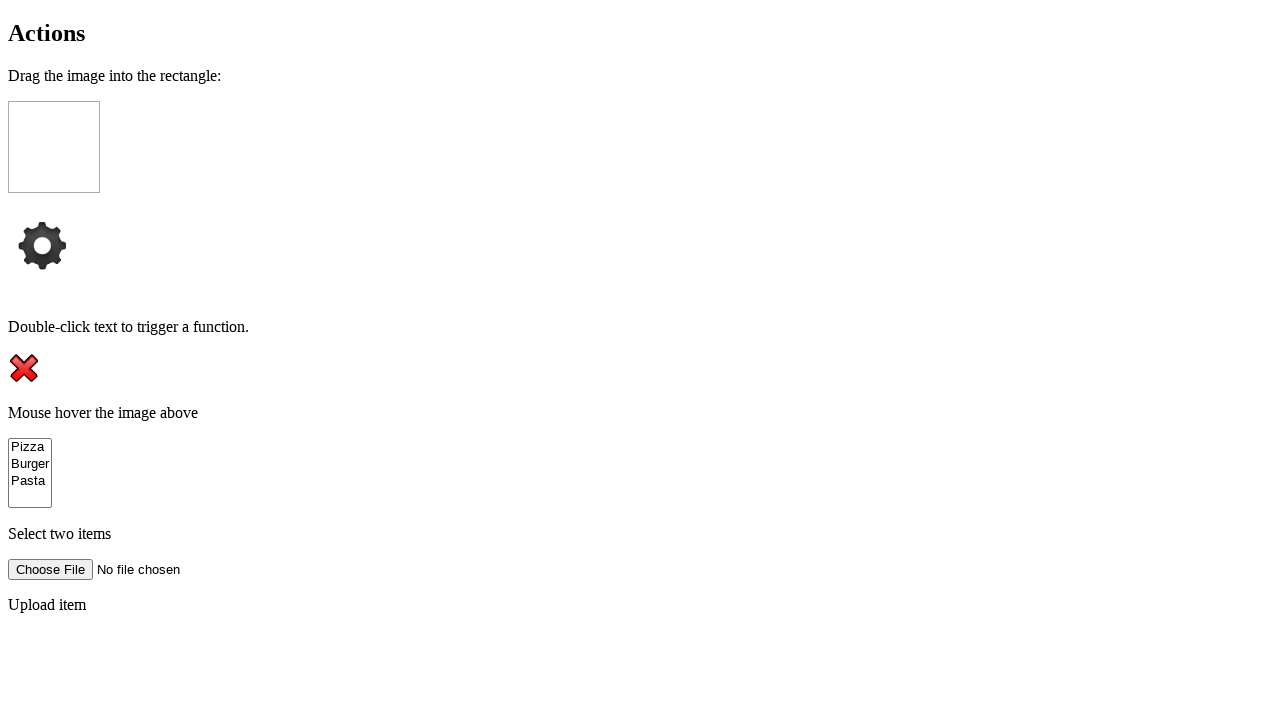

Located the close (X) element
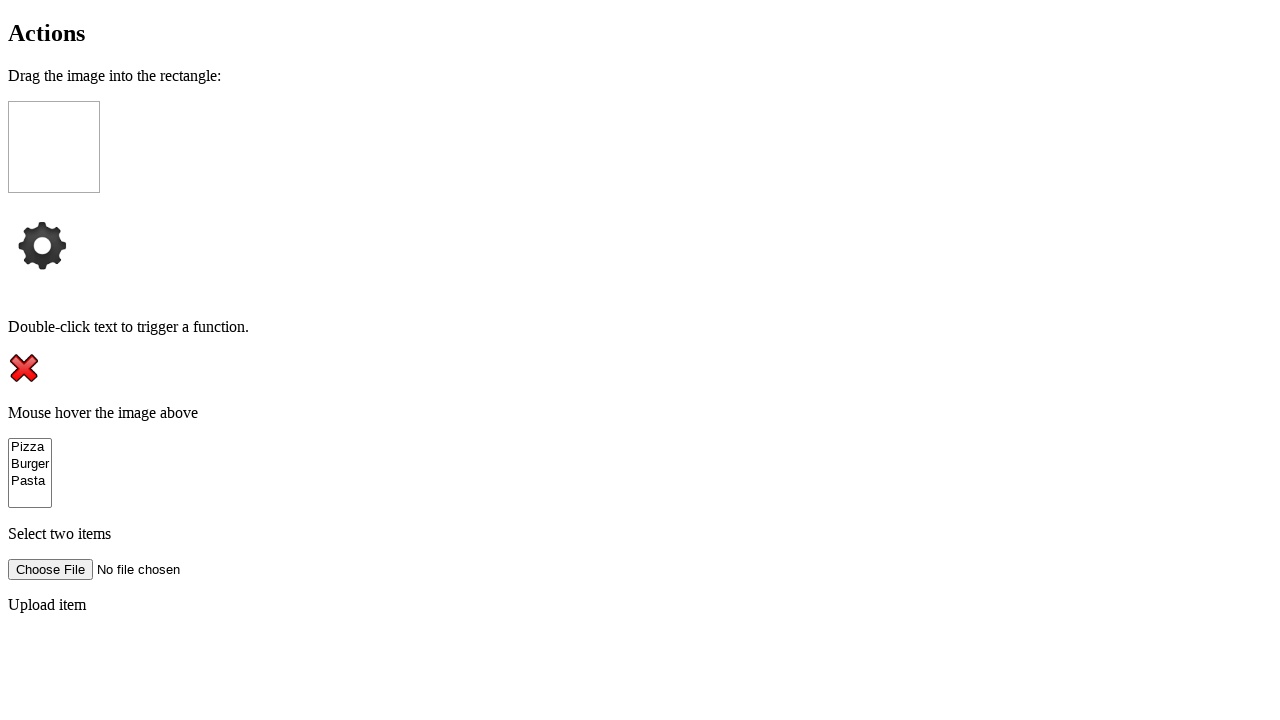

Performed mouse hover action on the X (close) element at (24, 368) on #close
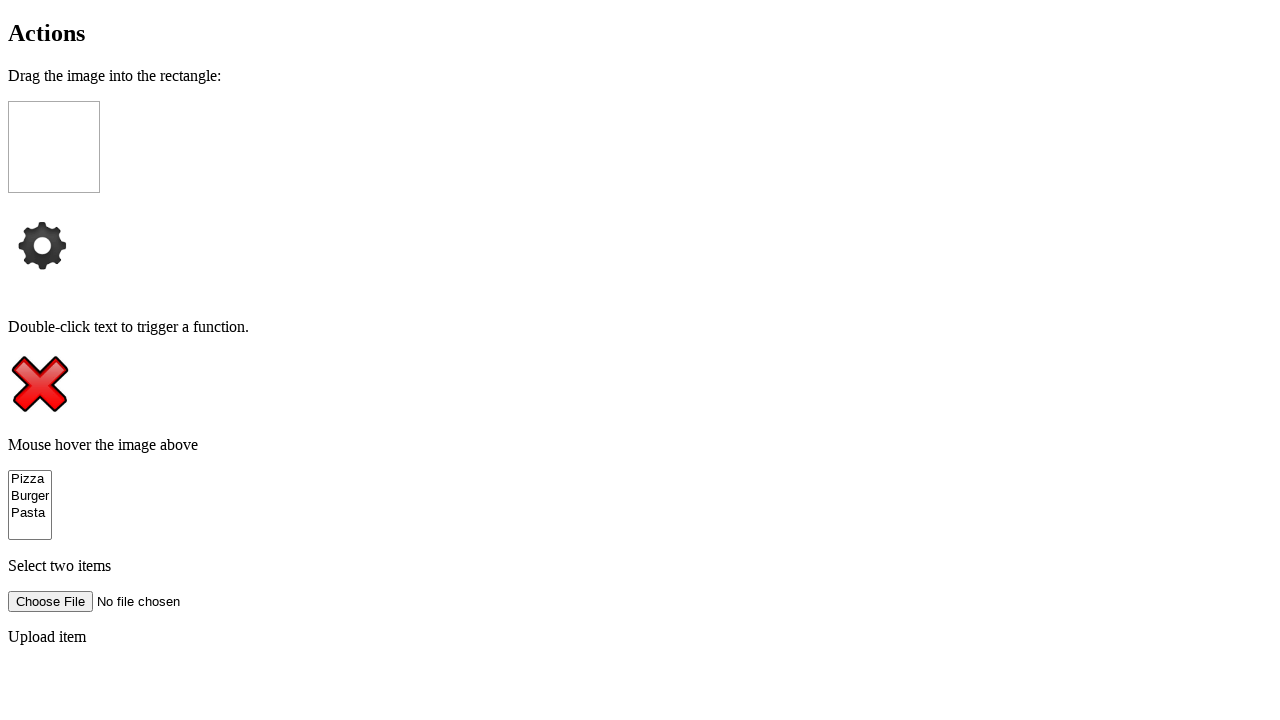

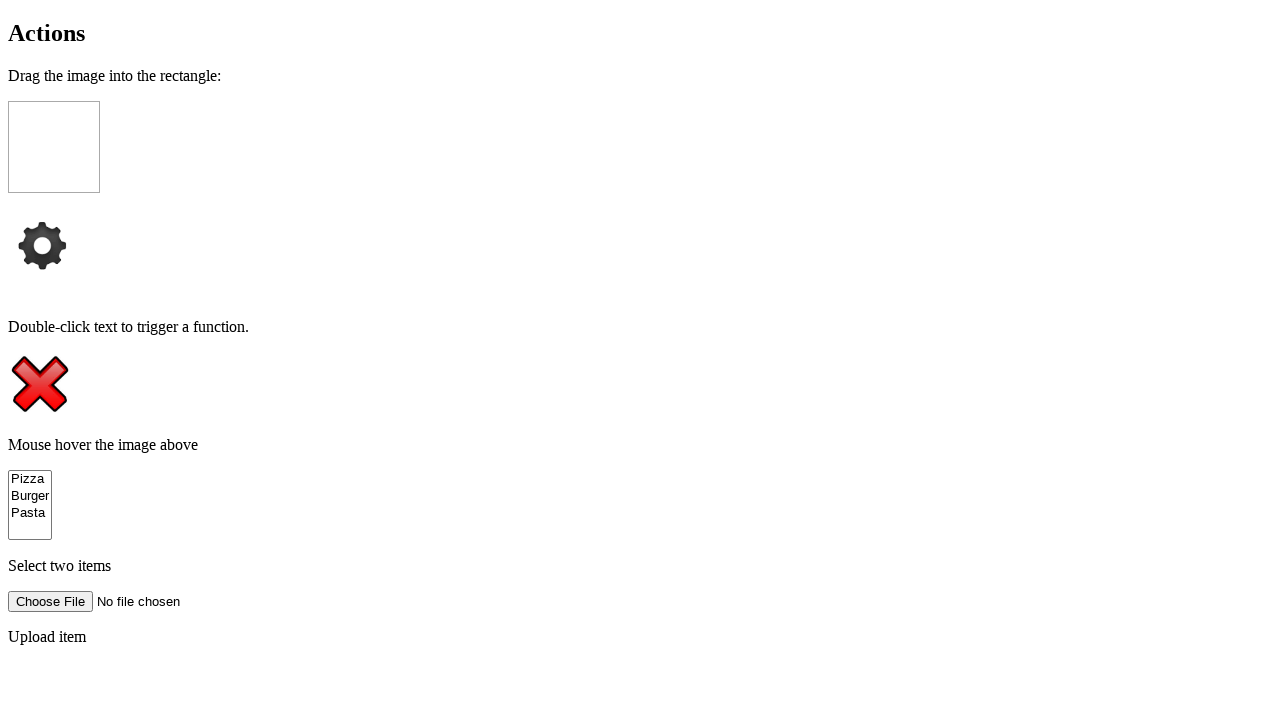